Tests various link types on a demo page including links that open new windows/tabs, dynamic links, and API response links (Created, No Content, Moved, Bad Request, Unauthorized, Forbidden, Not Found)

Starting URL: https://demoqa.com/links

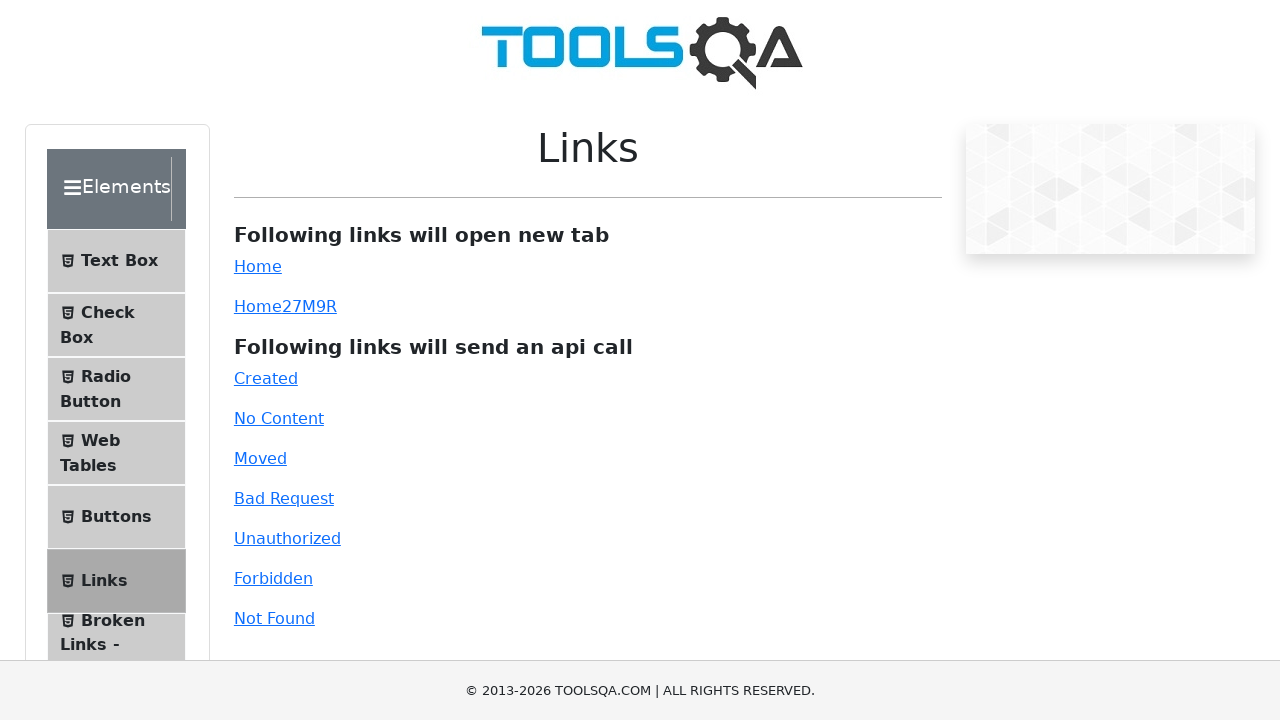

Scrolled down to view all links on the page
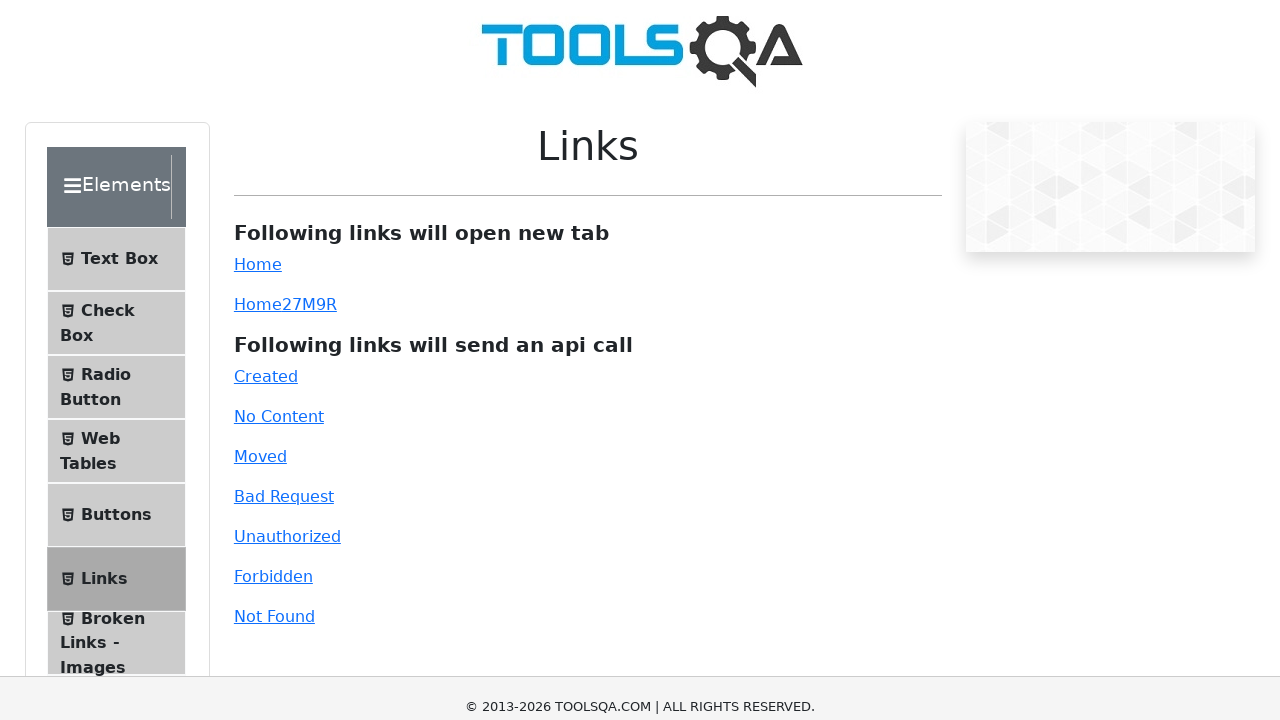

Clicked Home link which opens in a new tab at (258, 66) on xpath=//a[normalize-space()='Home']
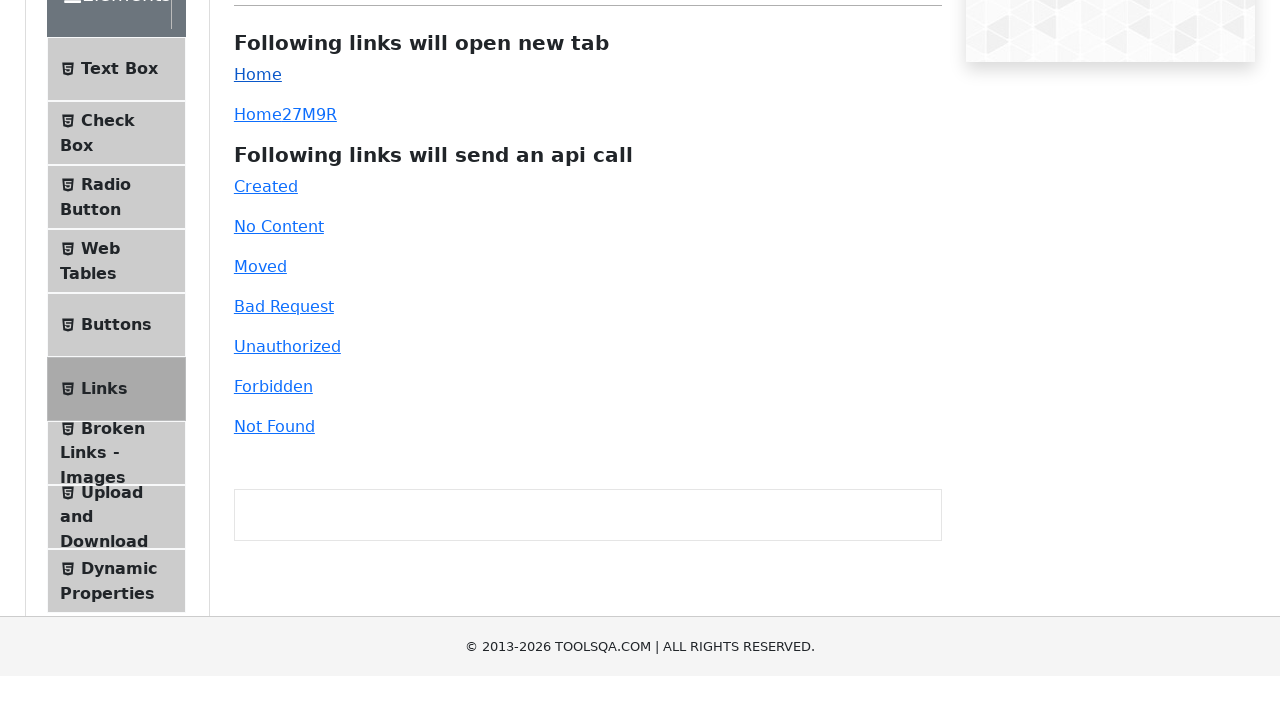

Waited for new tab to open
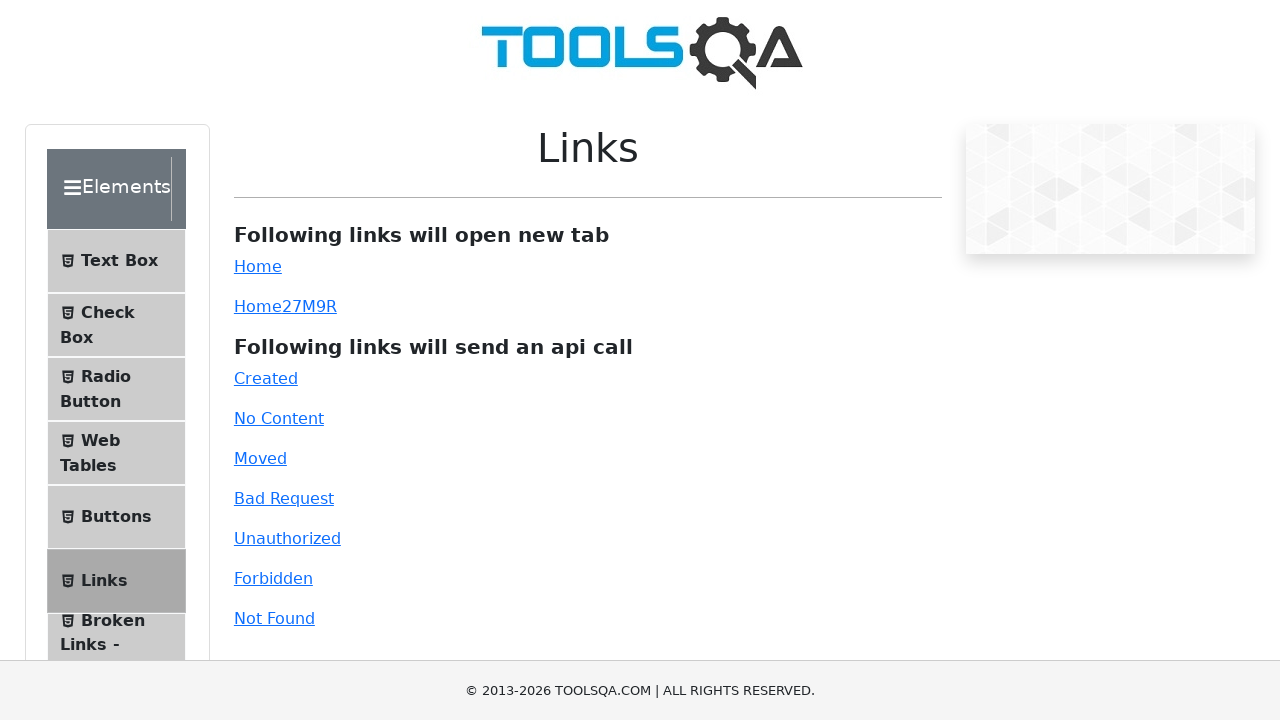

Switched back to original page after Home link opened
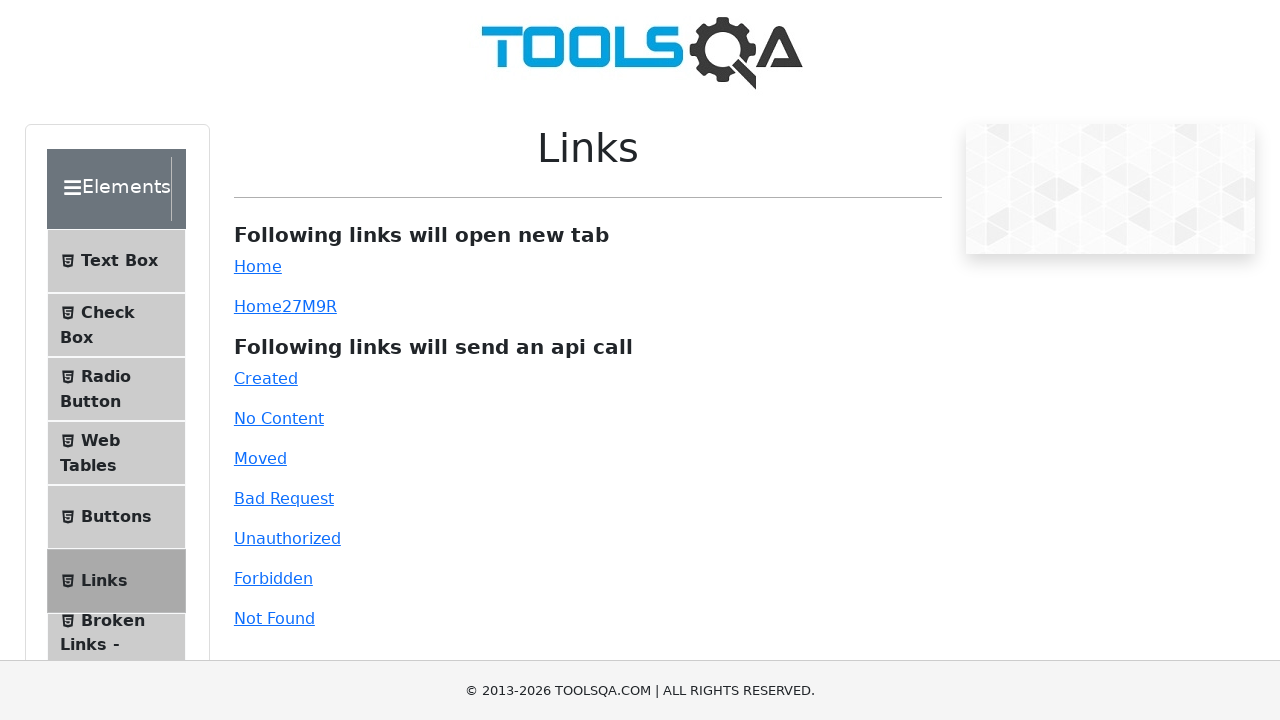

Clicked dynamic link which opens in a new tab at (258, 306) on #dynamicLink
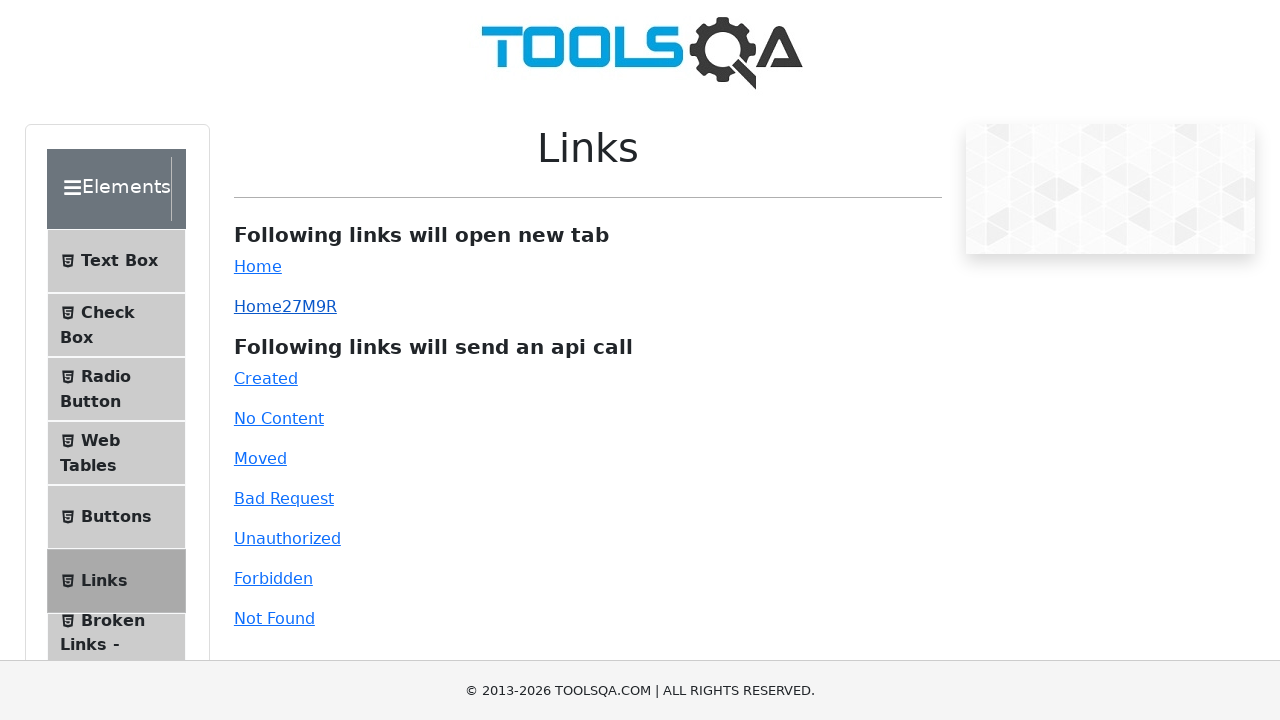

Waited for dynamic link new tab to open
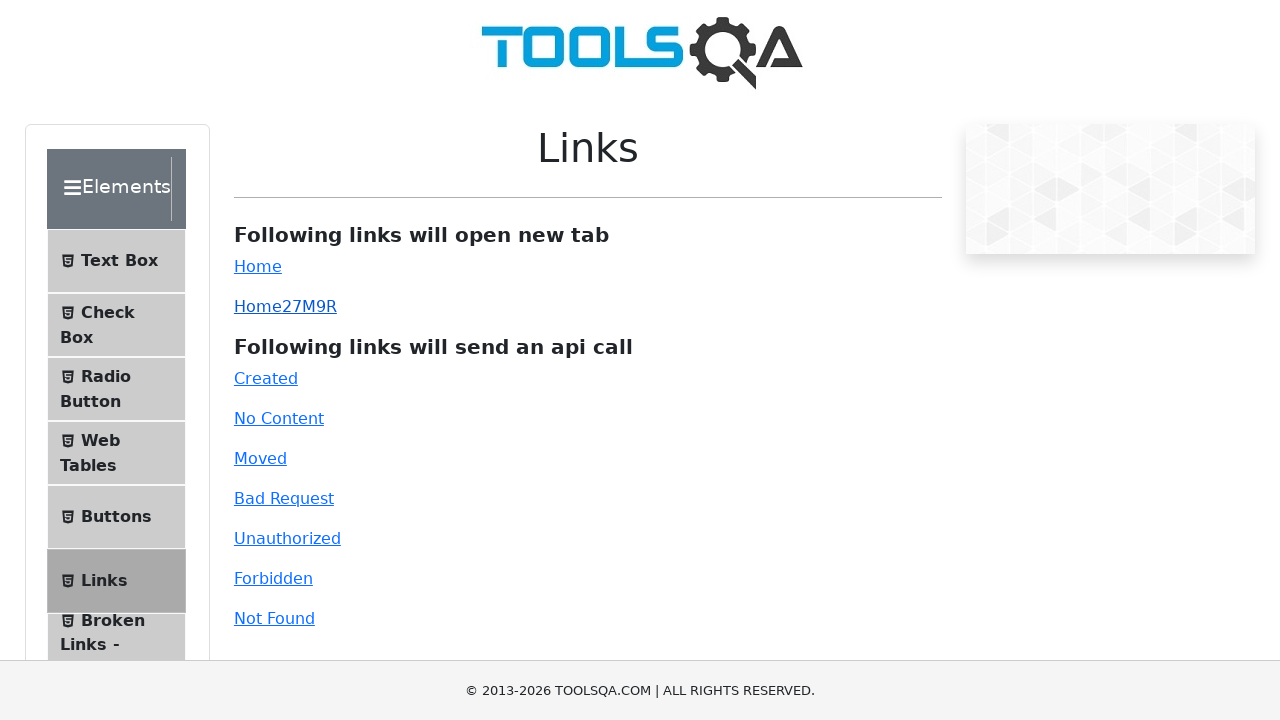

Switched back to original page after dynamic link opened
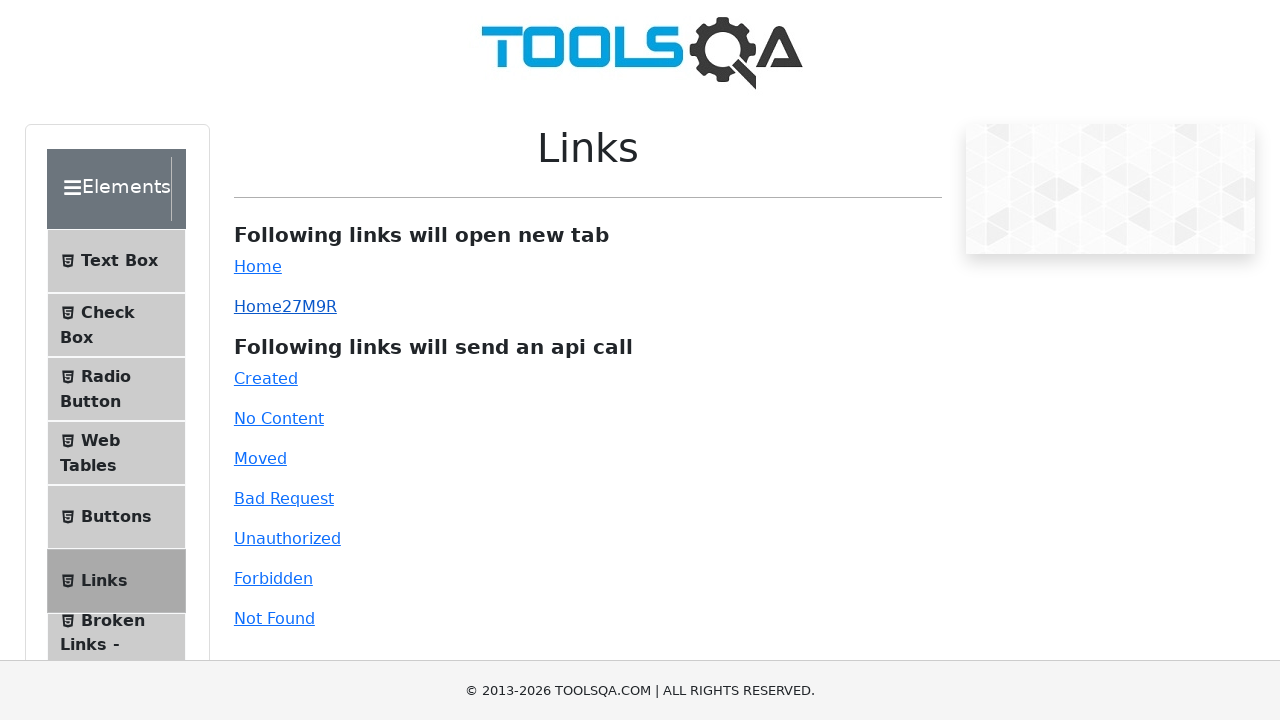

Clicked 'Created' API response link (201 status) at (266, 378) on xpath=//a[normalize-space()='Created']
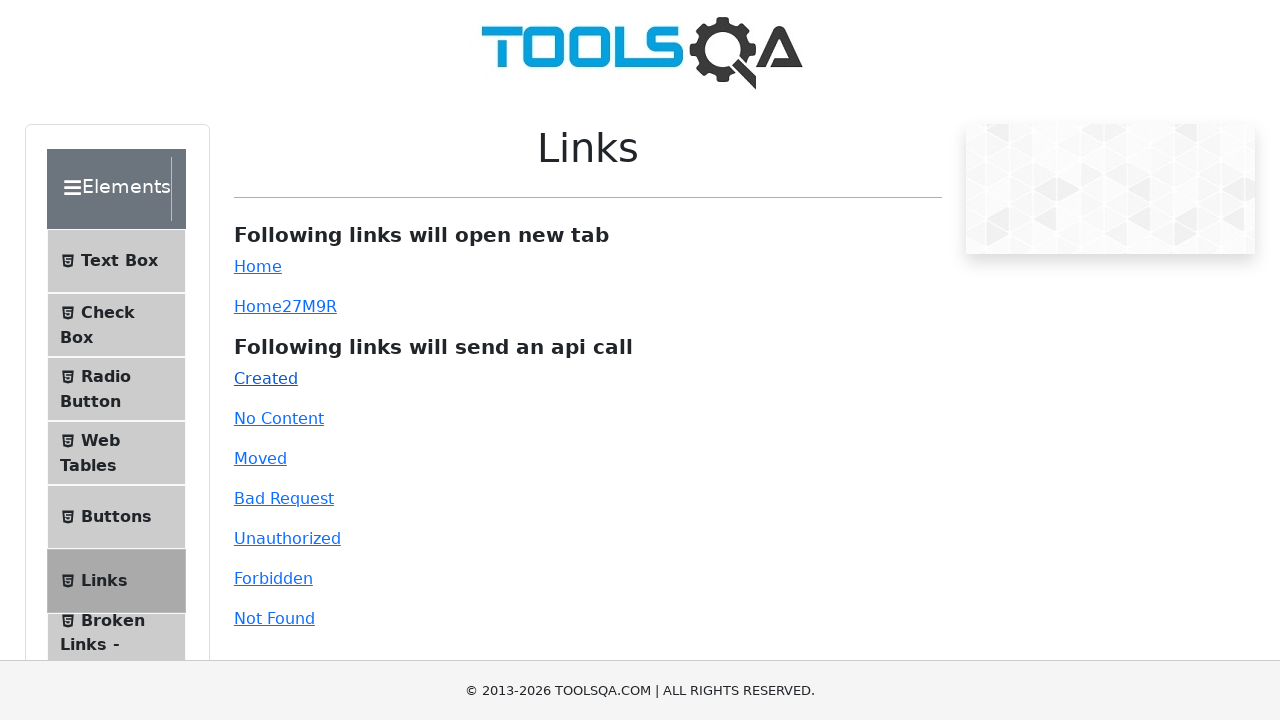

Waited after Created link click
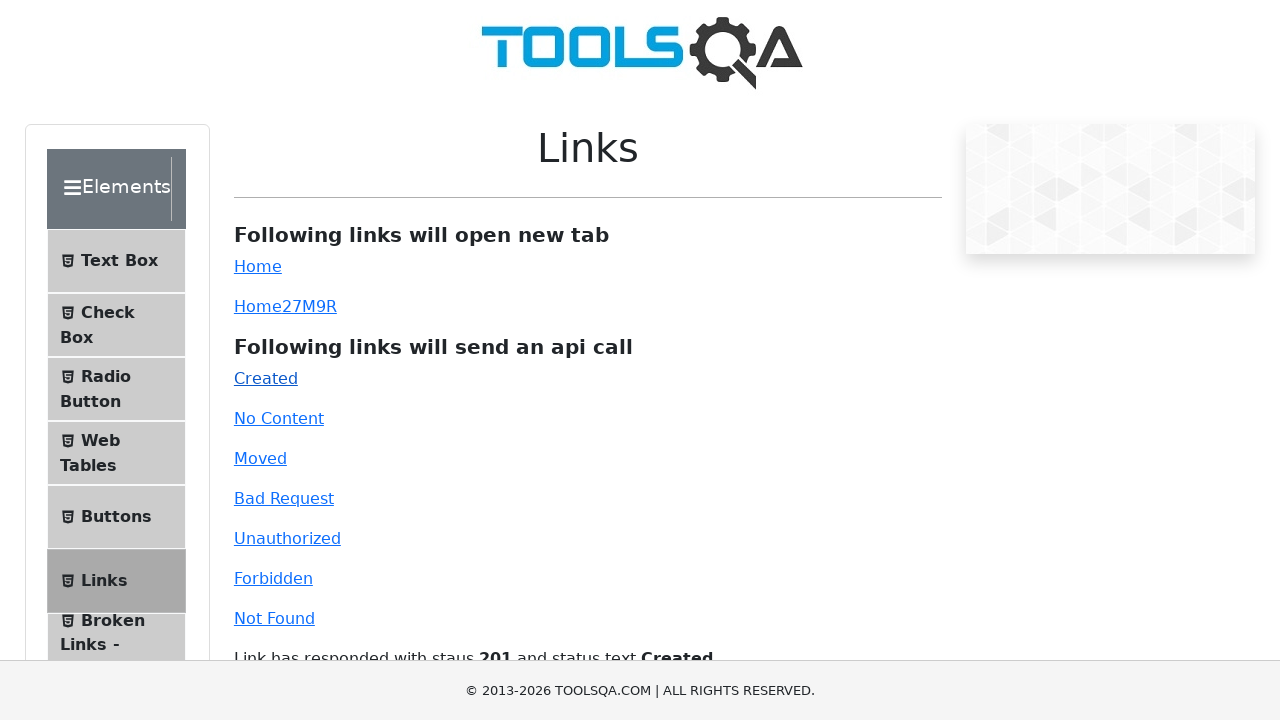

Clicked 'No Content' API response link (204 status) at (279, 418) on xpath=//a[normalize-space()='No Content']
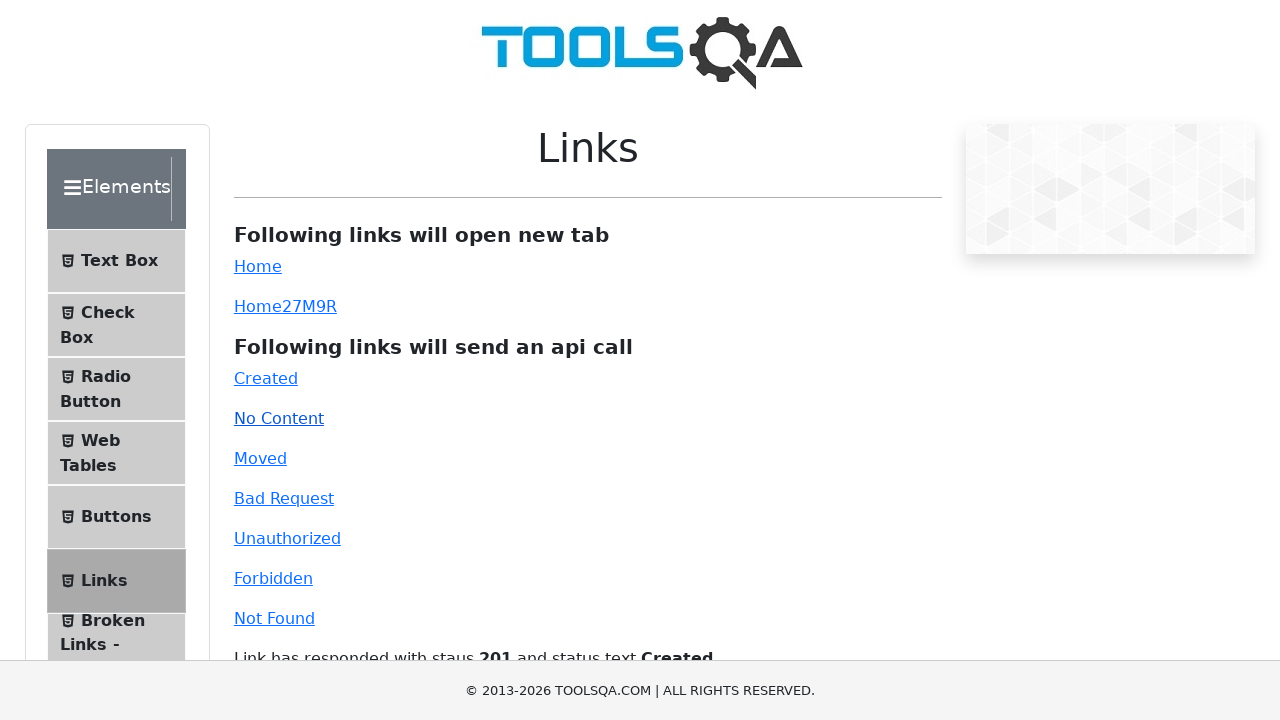

Waited after No Content link click
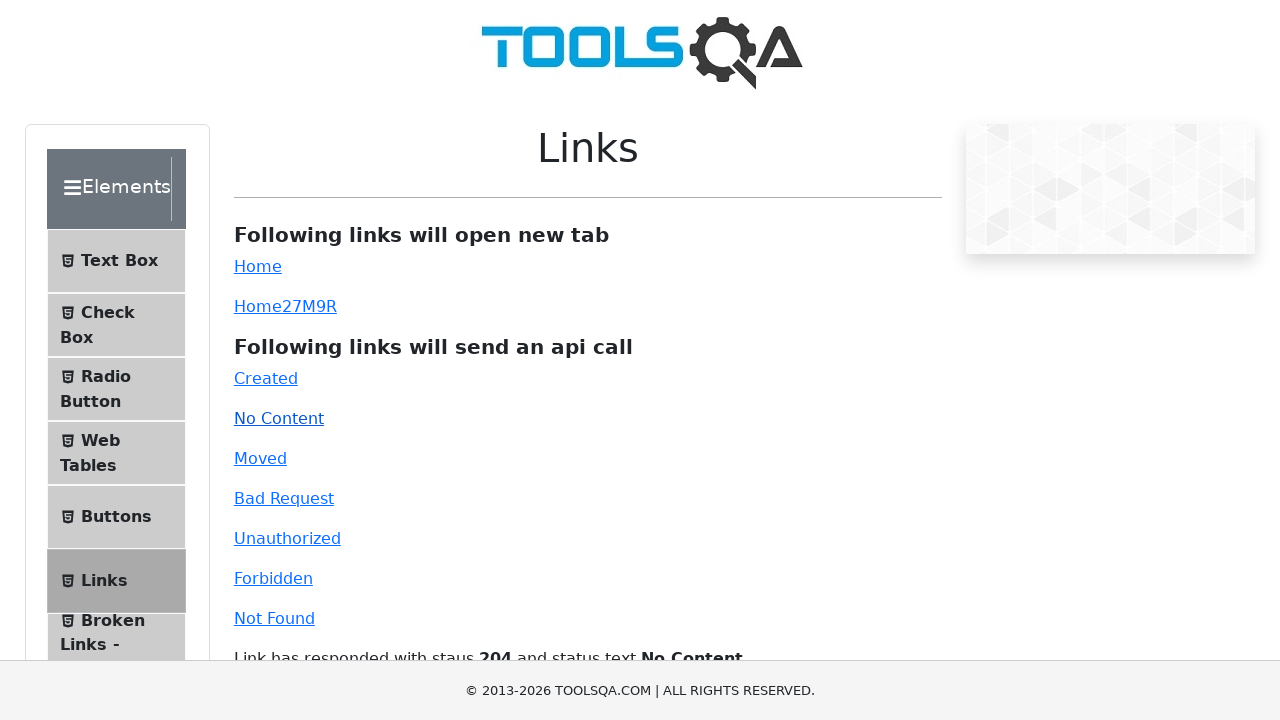

Clicked 'Moved' API response link (301 status) at (260, 458) on xpath=//a[normalize-space()='Moved']
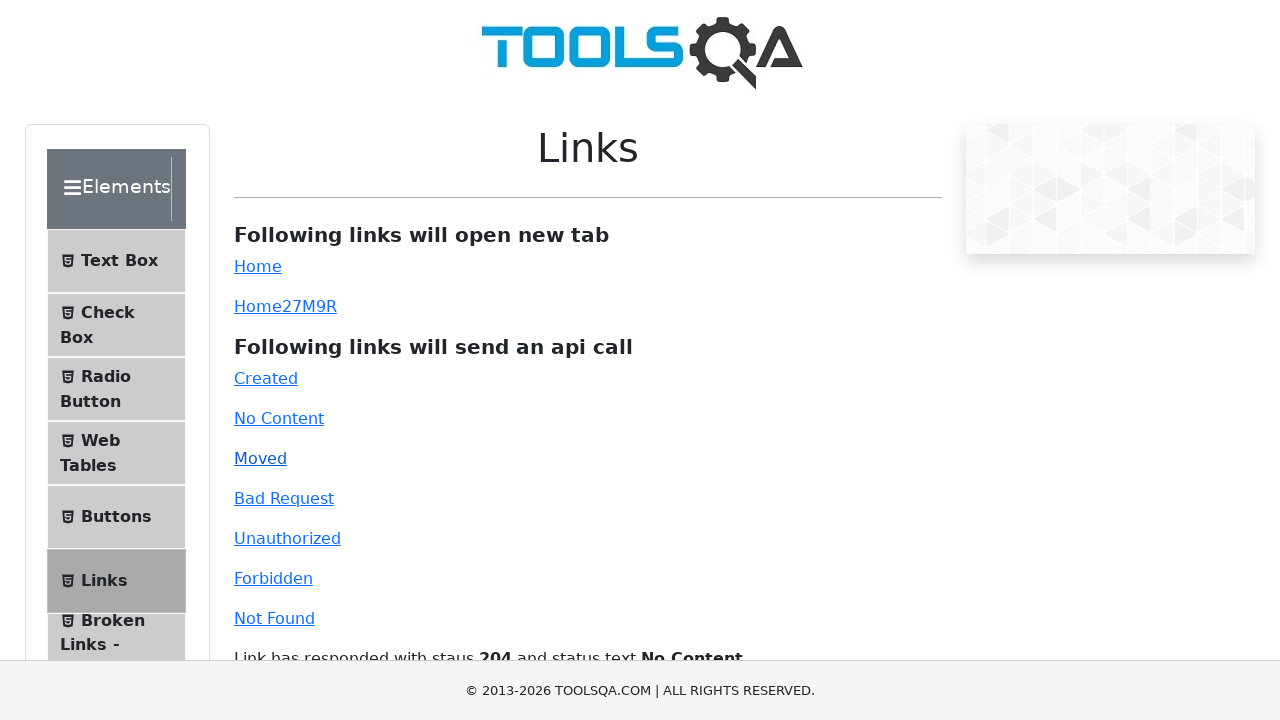

Waited after Moved link click
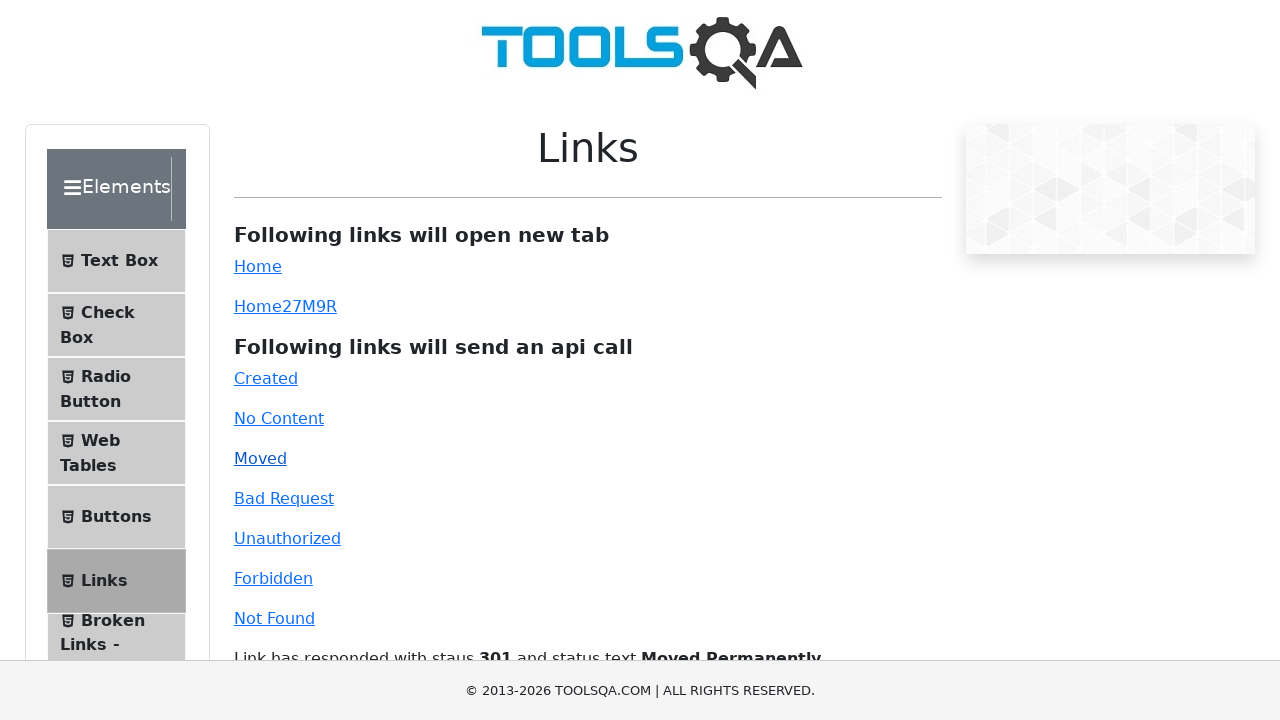

Clicked 'Bad Request' API response link (400 status) at (284, 498) on xpath=//a[normalize-space()='Bad Request']
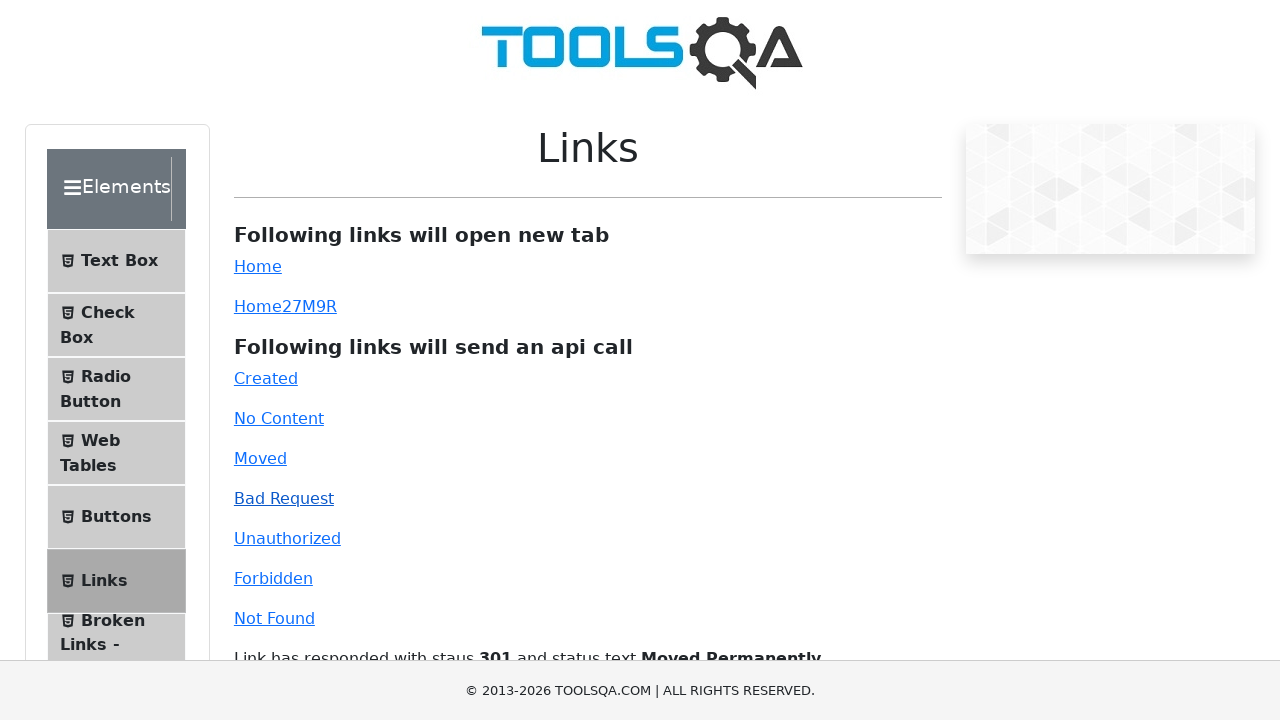

Waited after Bad Request link click
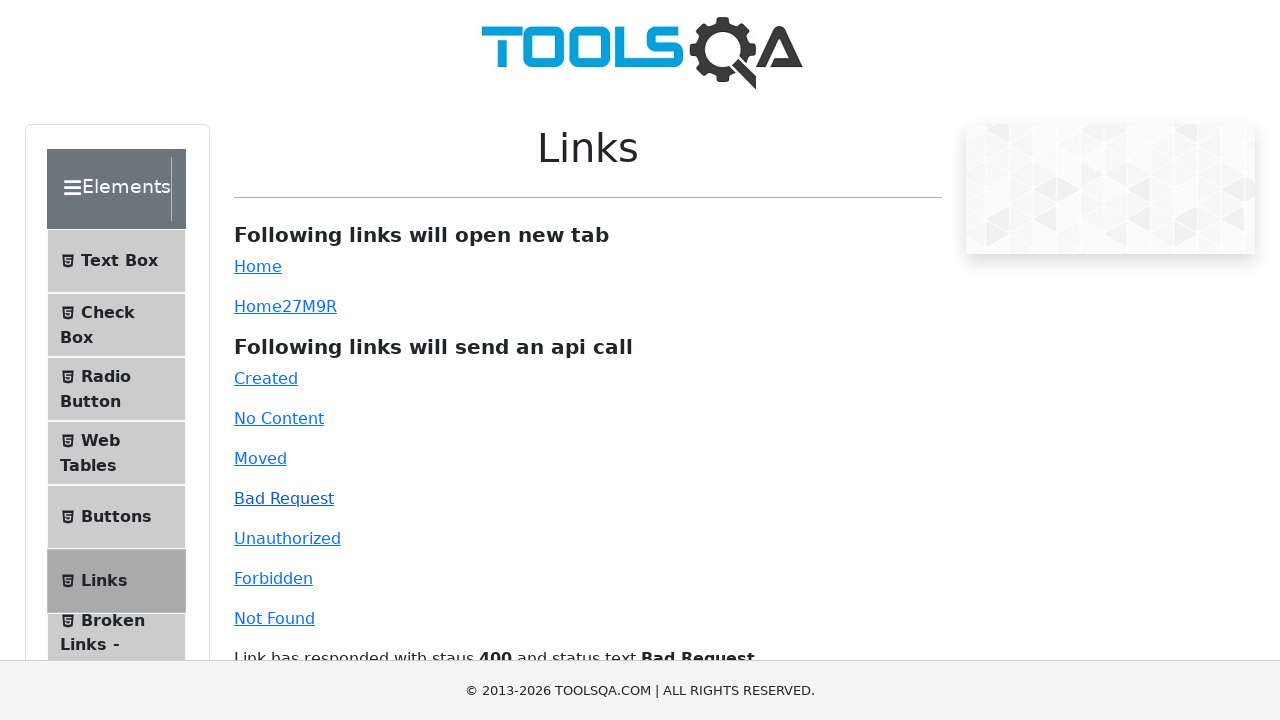

Clicked 'Unauthorized' API response link (401 status) at (287, 538) on xpath=//a[normalize-space()='Unauthorized']
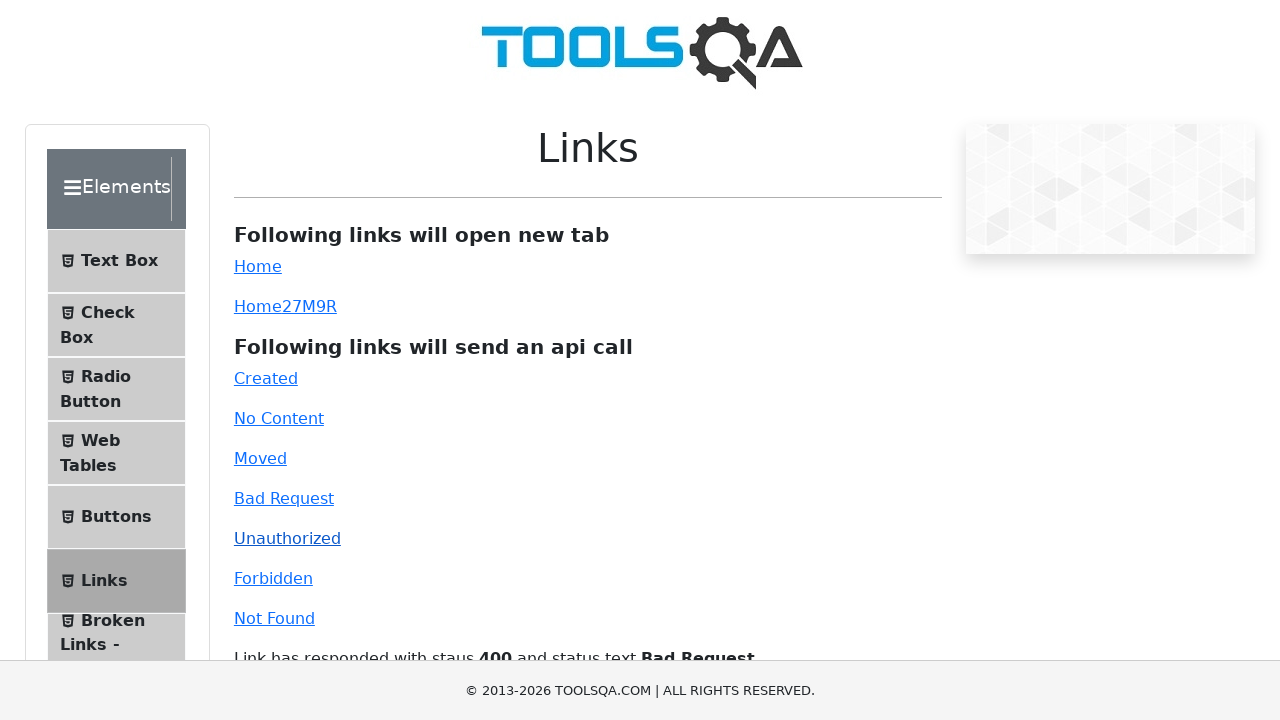

Waited after Unauthorized link click
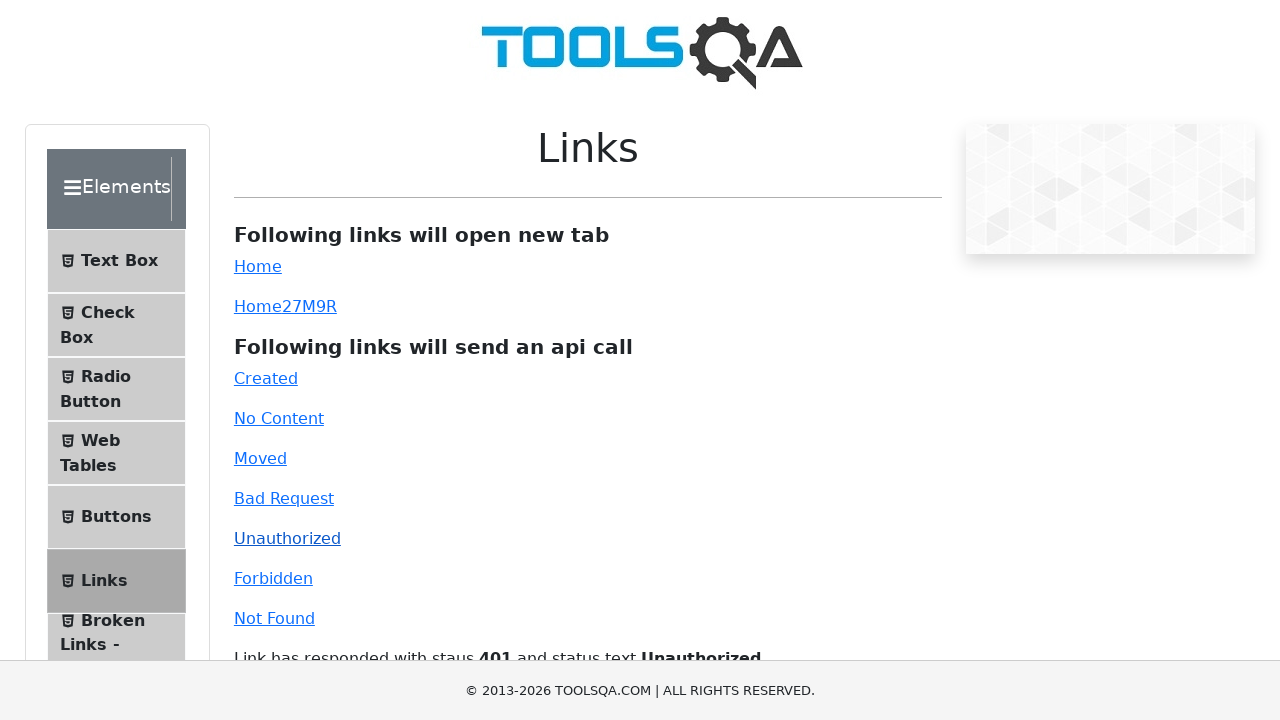

Clicked 'Forbidden' API response link (403 status) at (273, 578) on xpath=//a[normalize-space()='Forbidden']
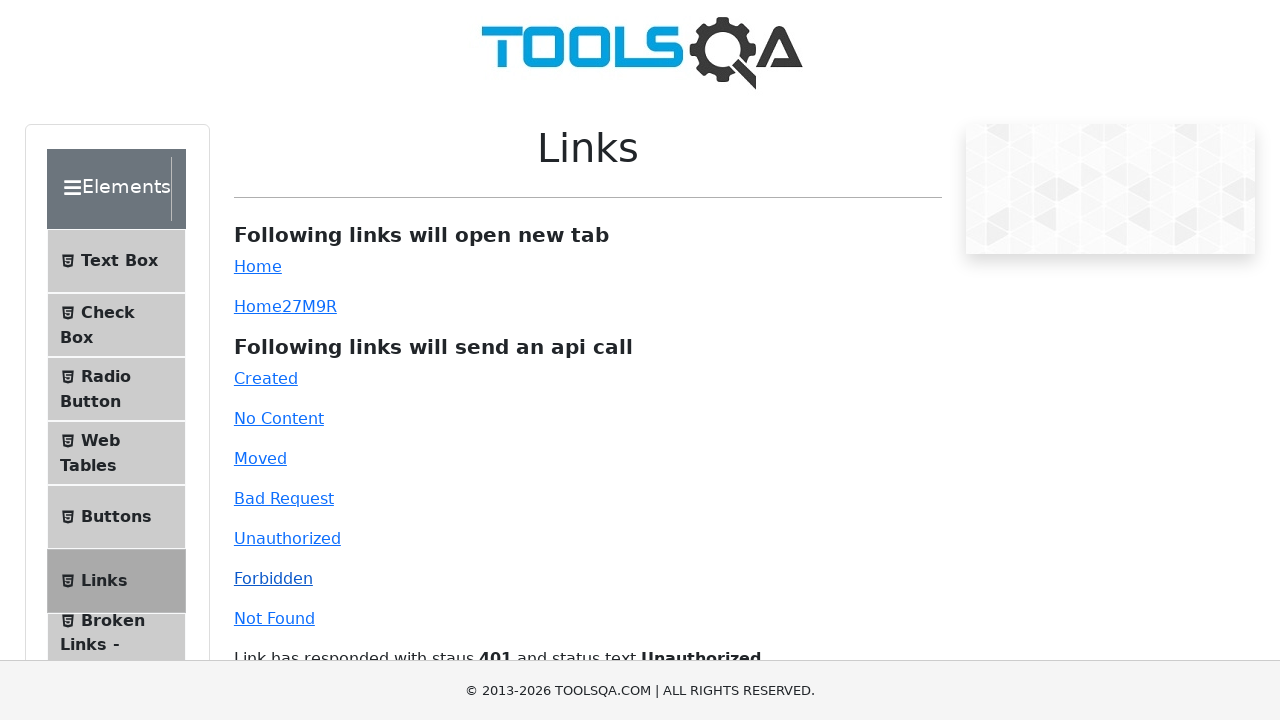

Waited after Forbidden link click
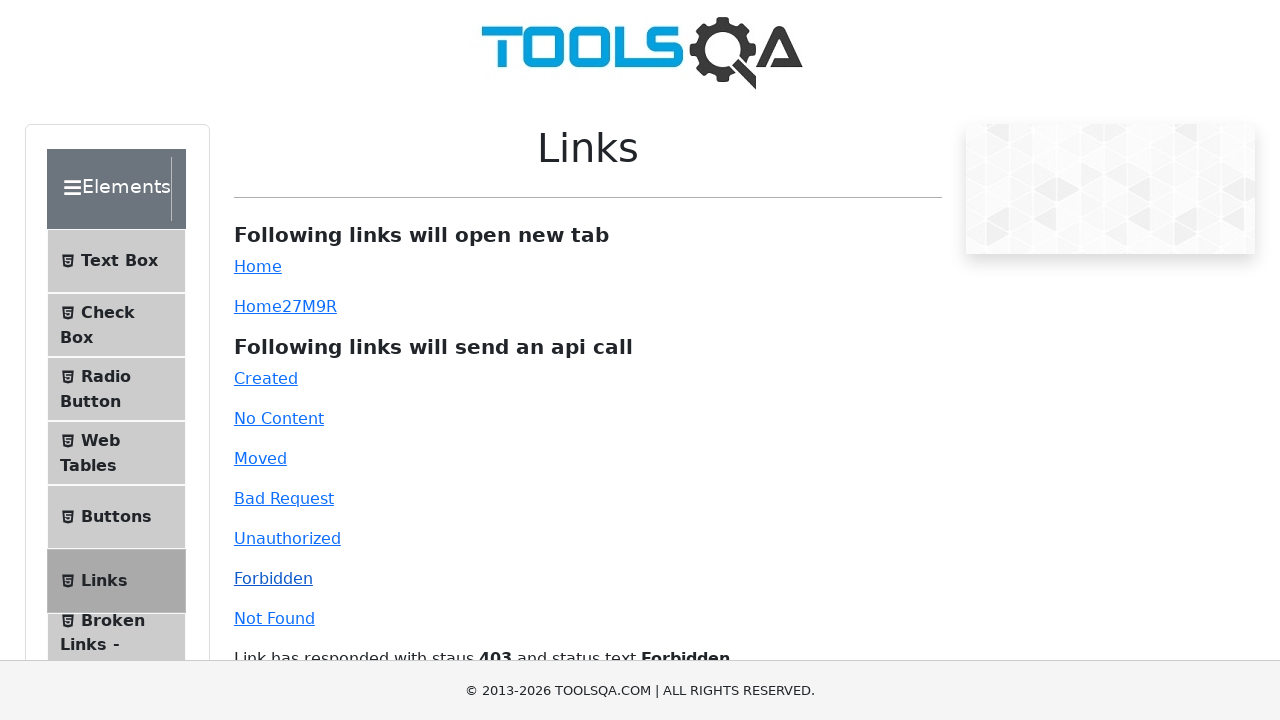

Clicked 'Not Found' API response link (404 status) at (274, 618) on xpath=//a[normalize-space()='Not Found']
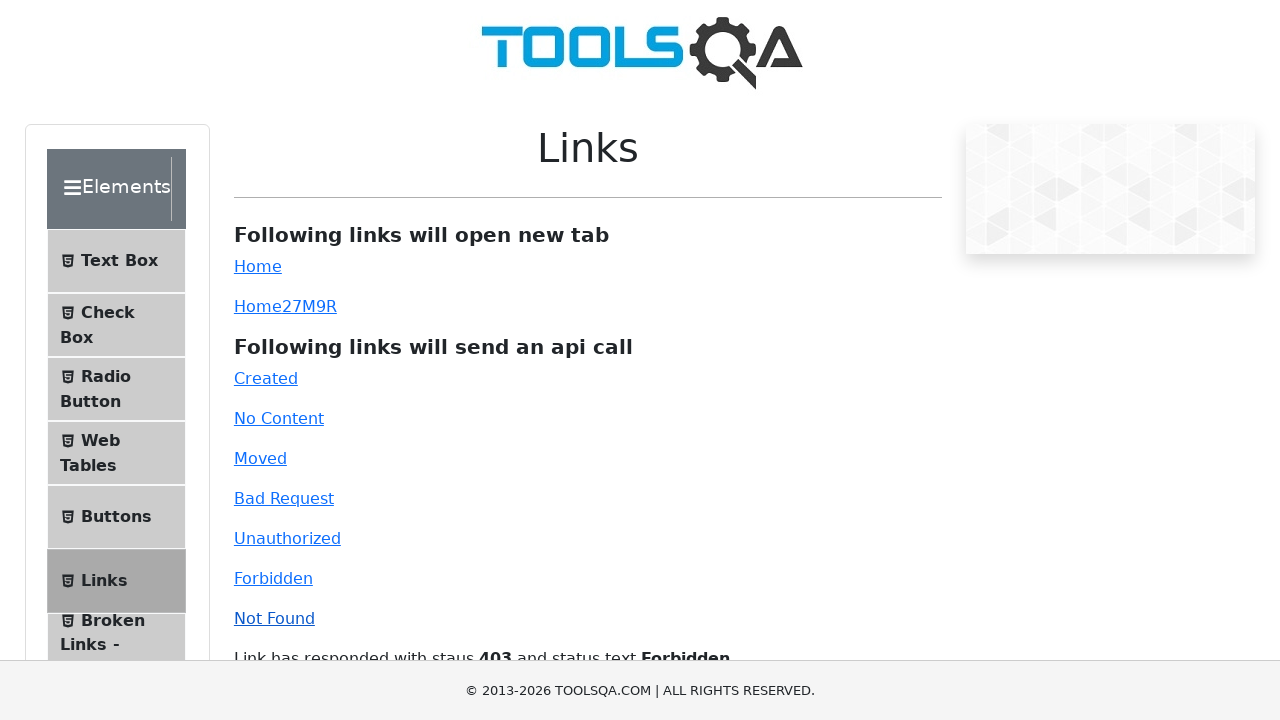

Waited after Not Found link click
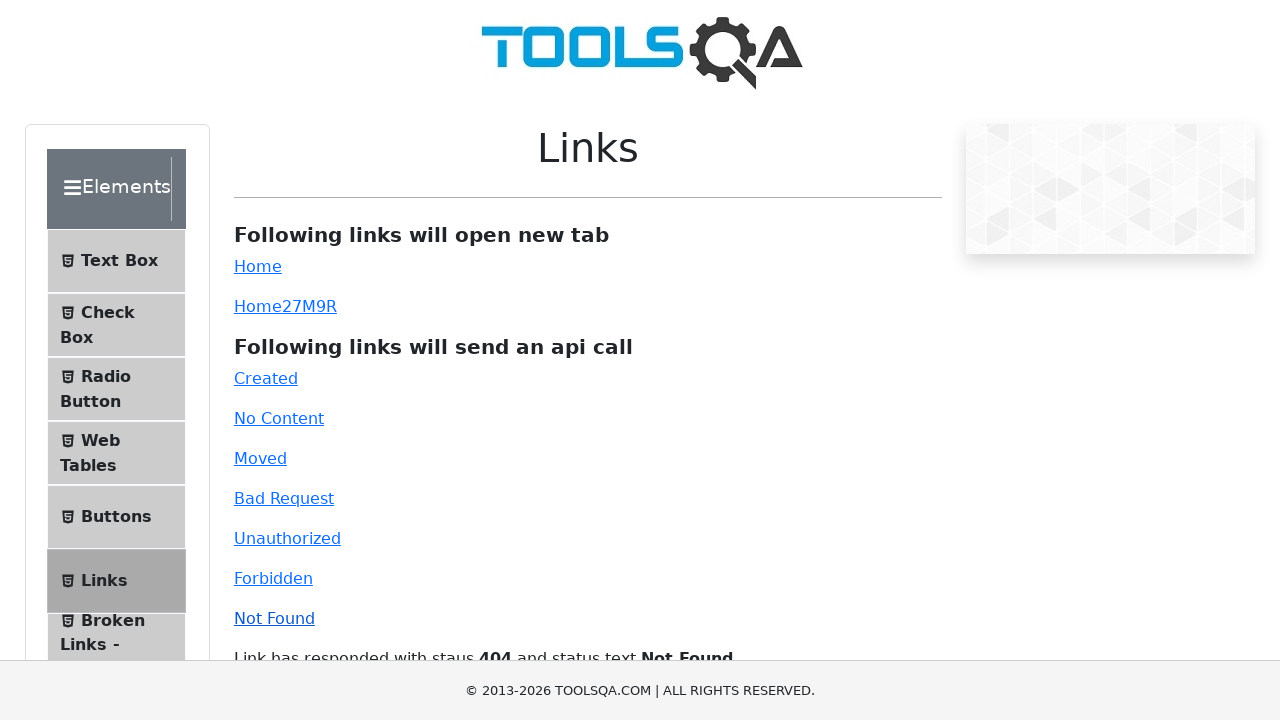

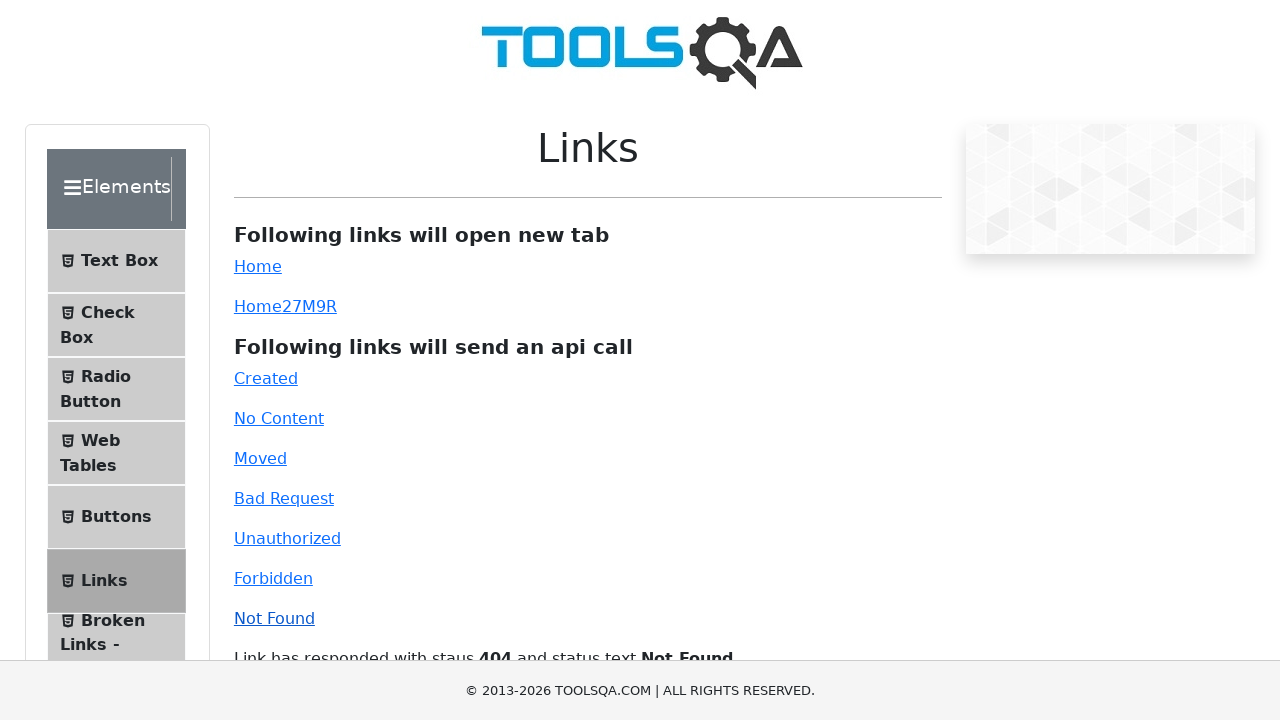